Tests that 6 products are displayed after successful login to the inventory page

Starting URL: https://www.saucedemo.com

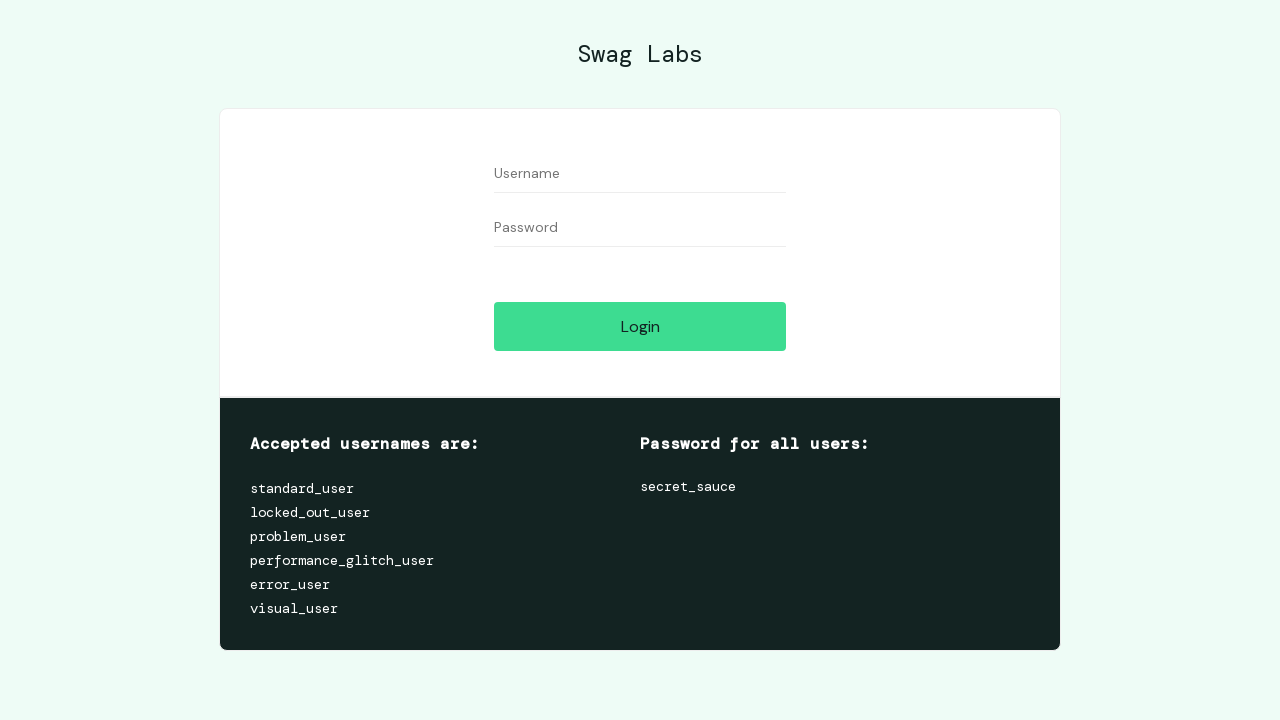

Filled username field with 'standard_user' on #user-name
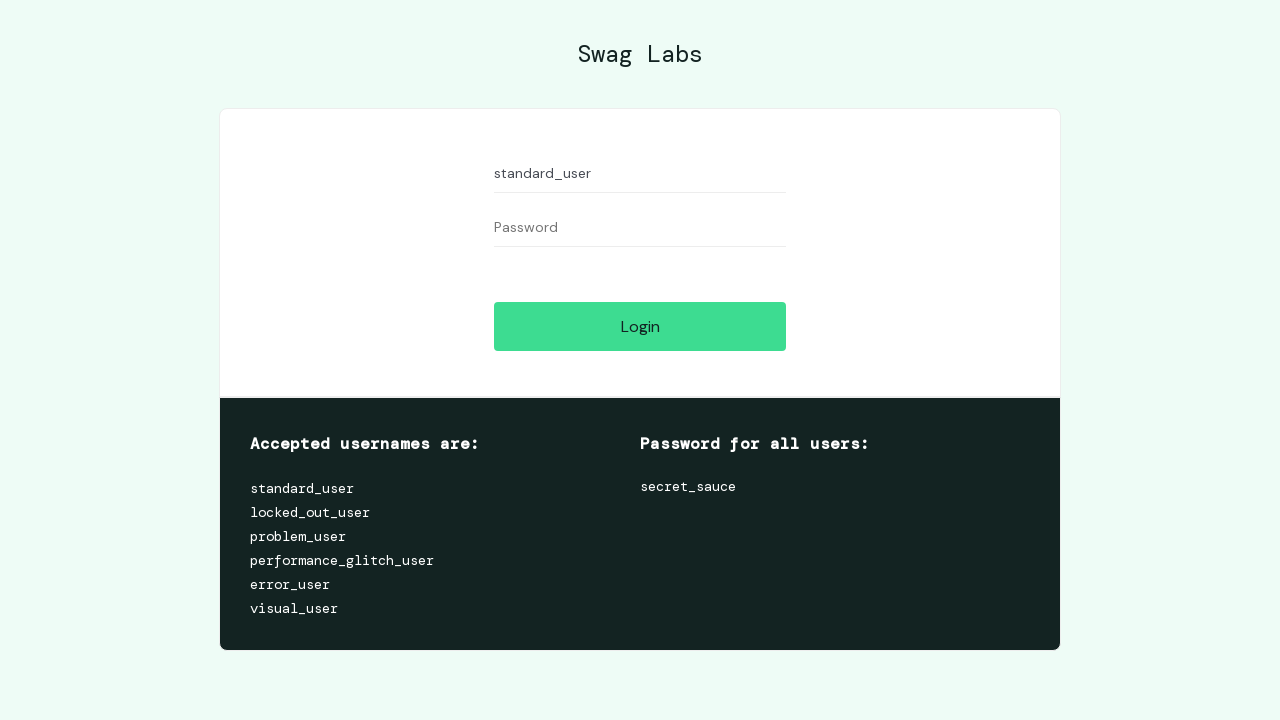

Filled password field with 'secret_sauce' on xpath=/html/body/div/div/div[2]/div[1]/div/div/form/div[2]/input
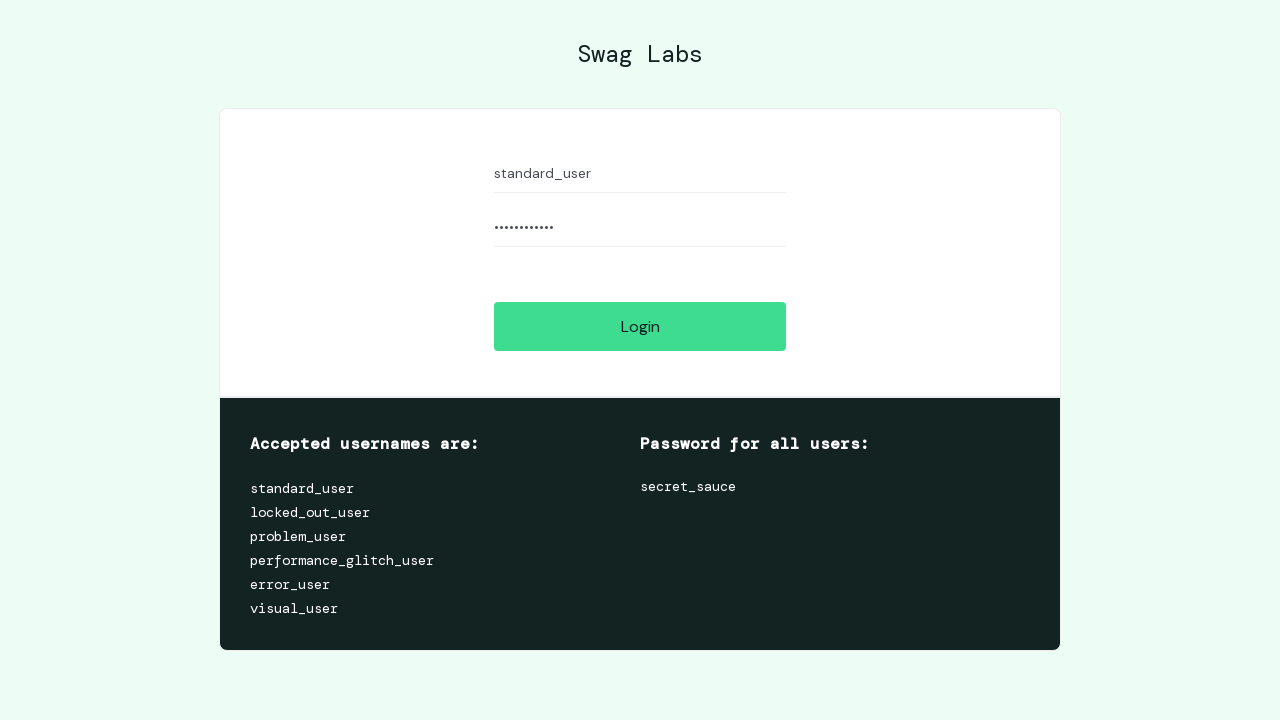

Clicked login button at (640, 326) on #login-button
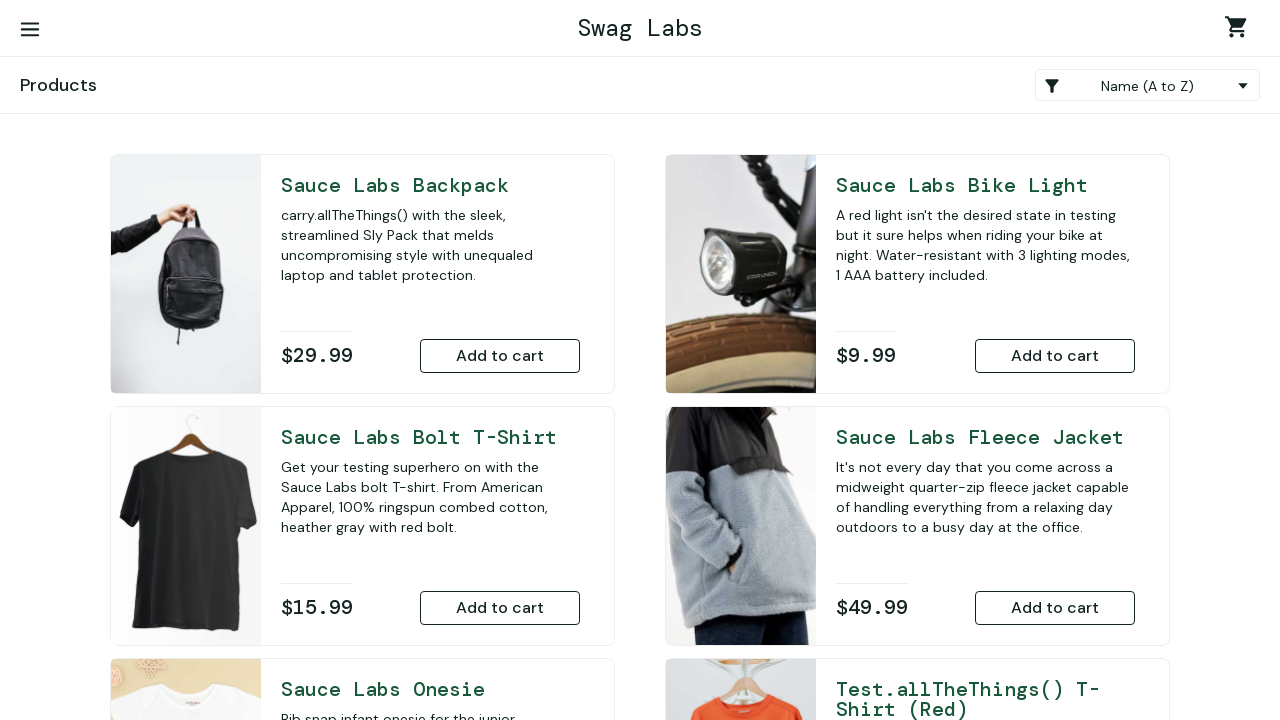

Inventory items loaded on page
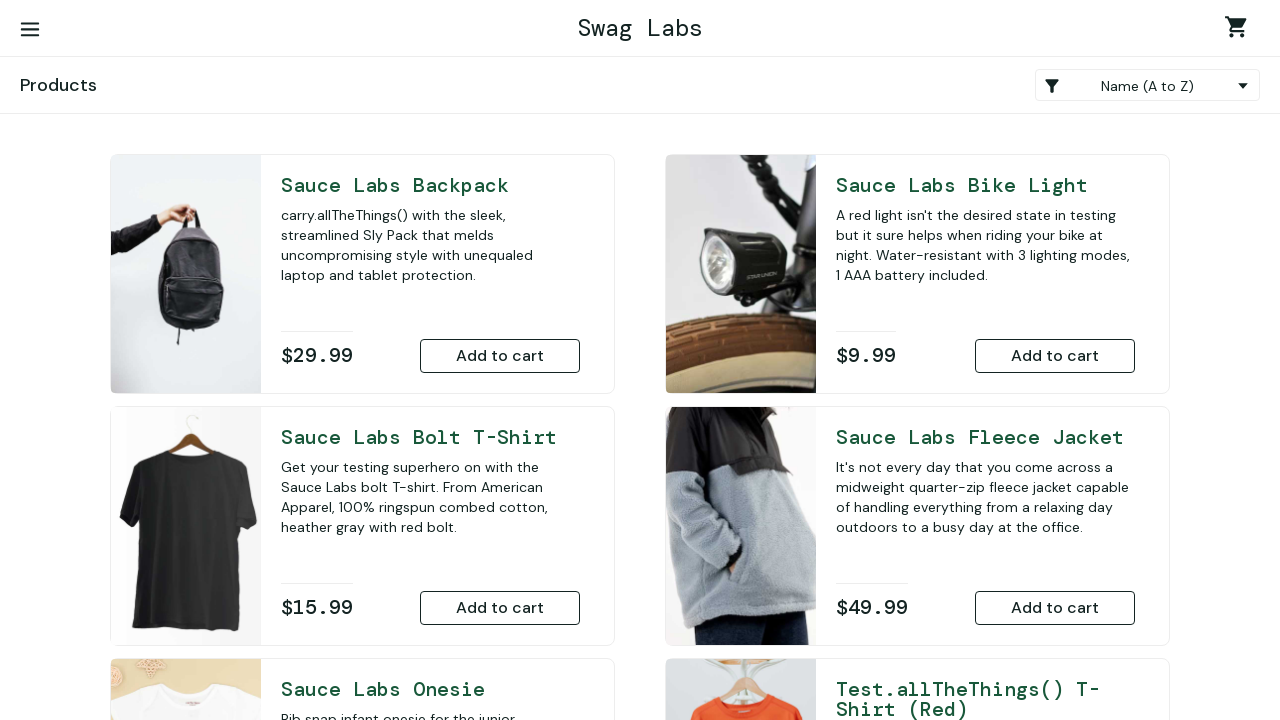

Verified 6 products are displayed on inventory page after successful login
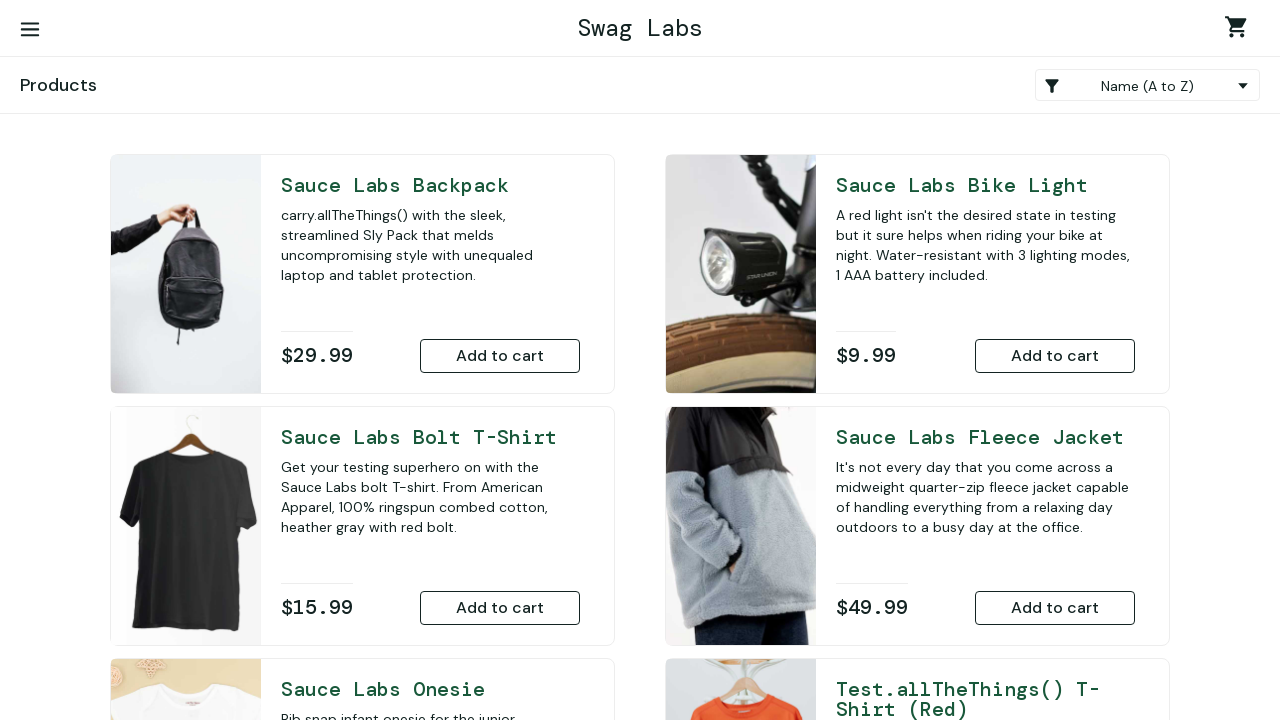

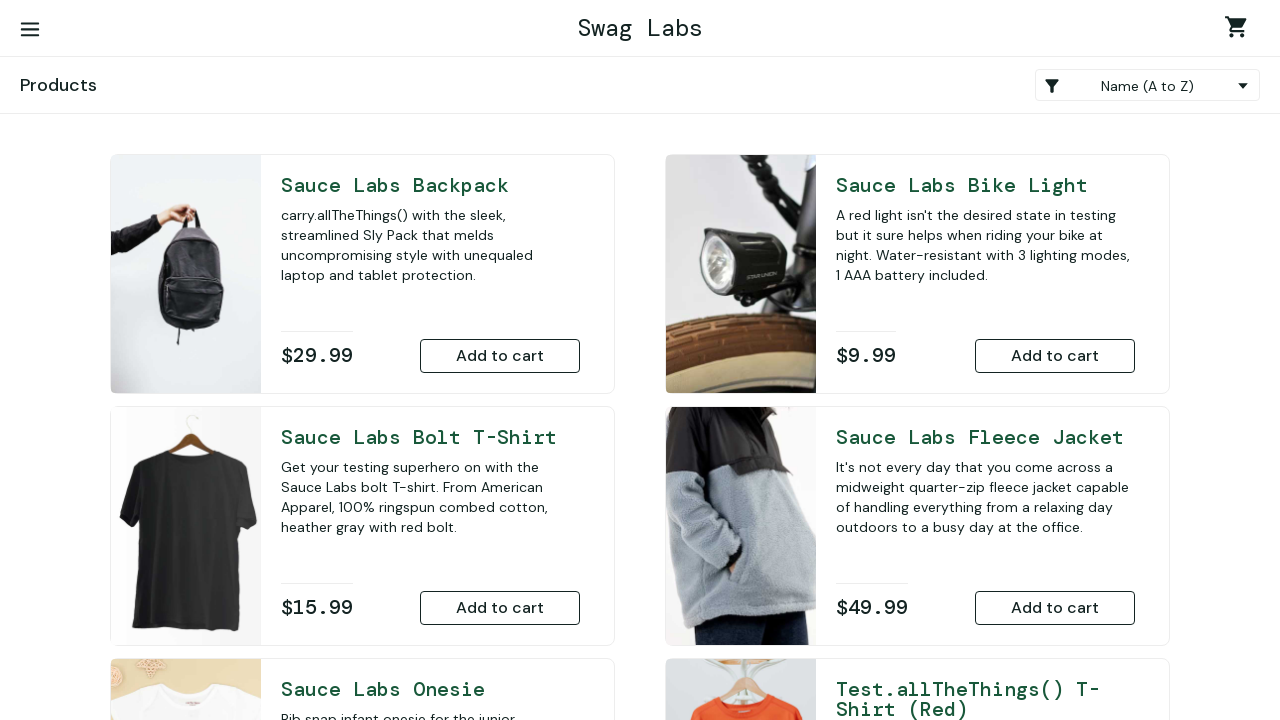